Tests that clicking Clear completed removes completed items from the list

Starting URL: https://demo.playwright.dev/todomvc

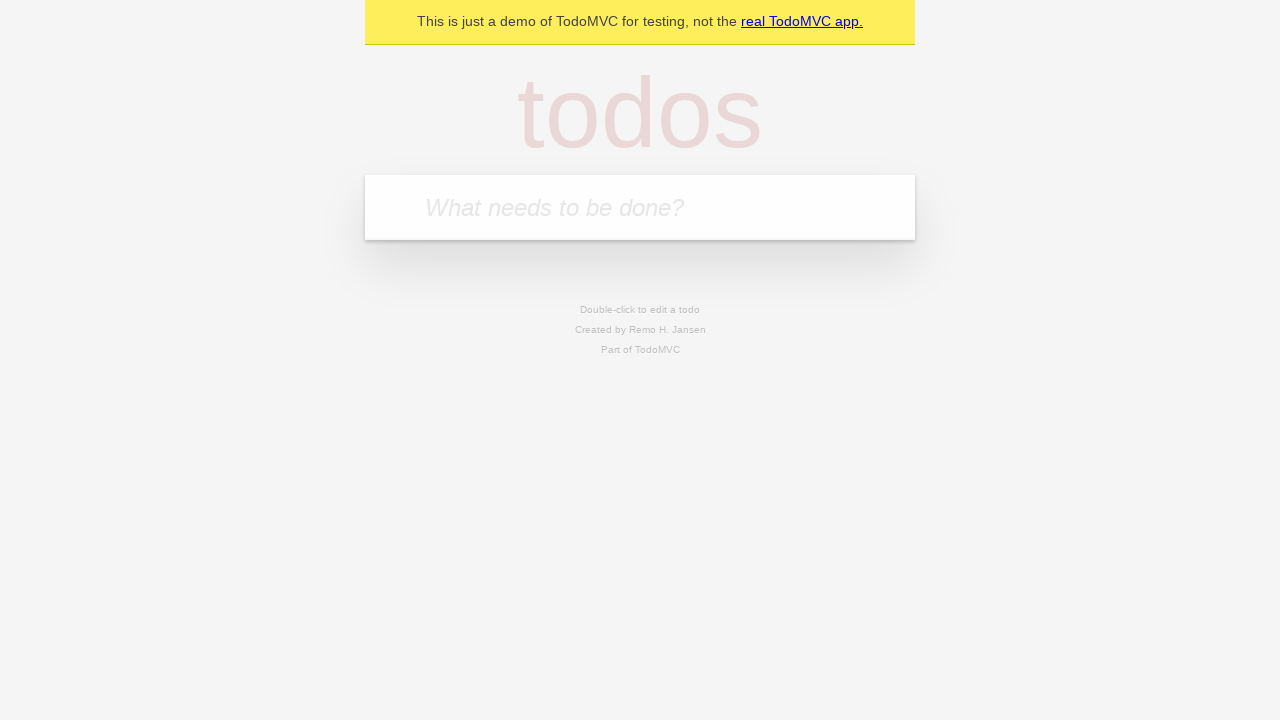

Filled new todo field with 'buy some cheese' on internal:attr=[placeholder="What needs to be done?"i]
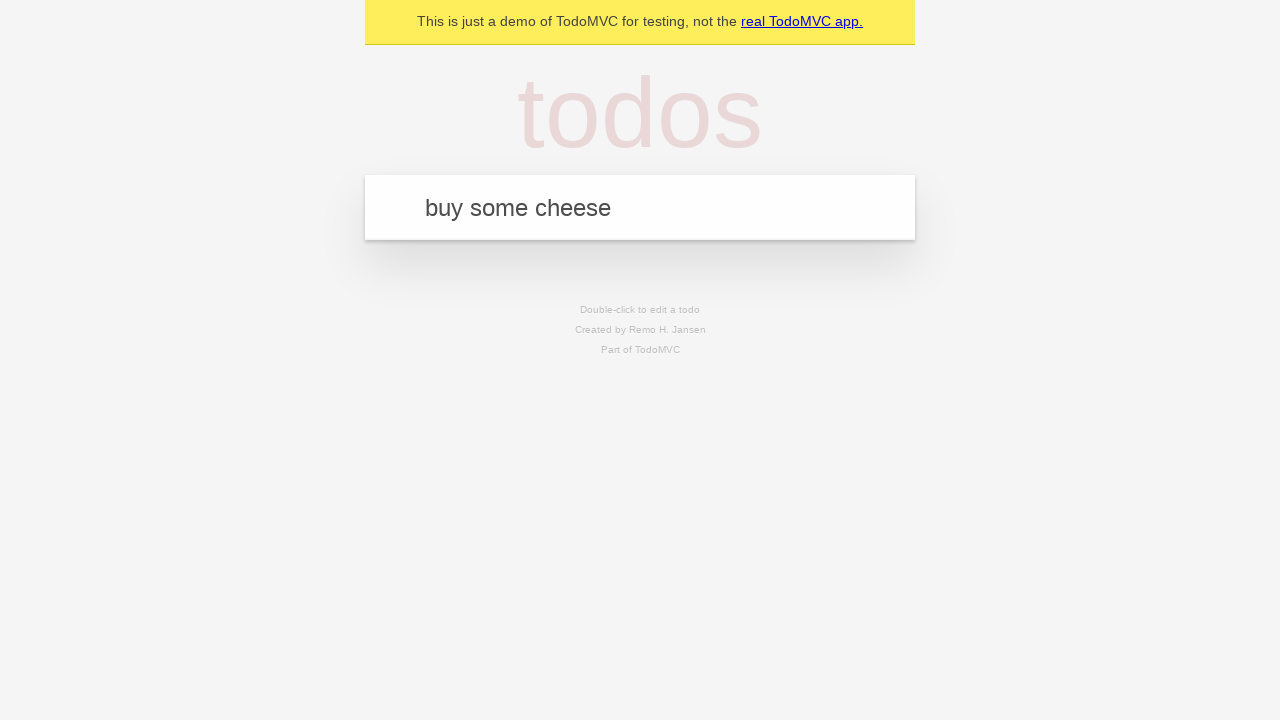

Pressed Enter to add 'buy some cheese' to todo list on internal:attr=[placeholder="What needs to be done?"i]
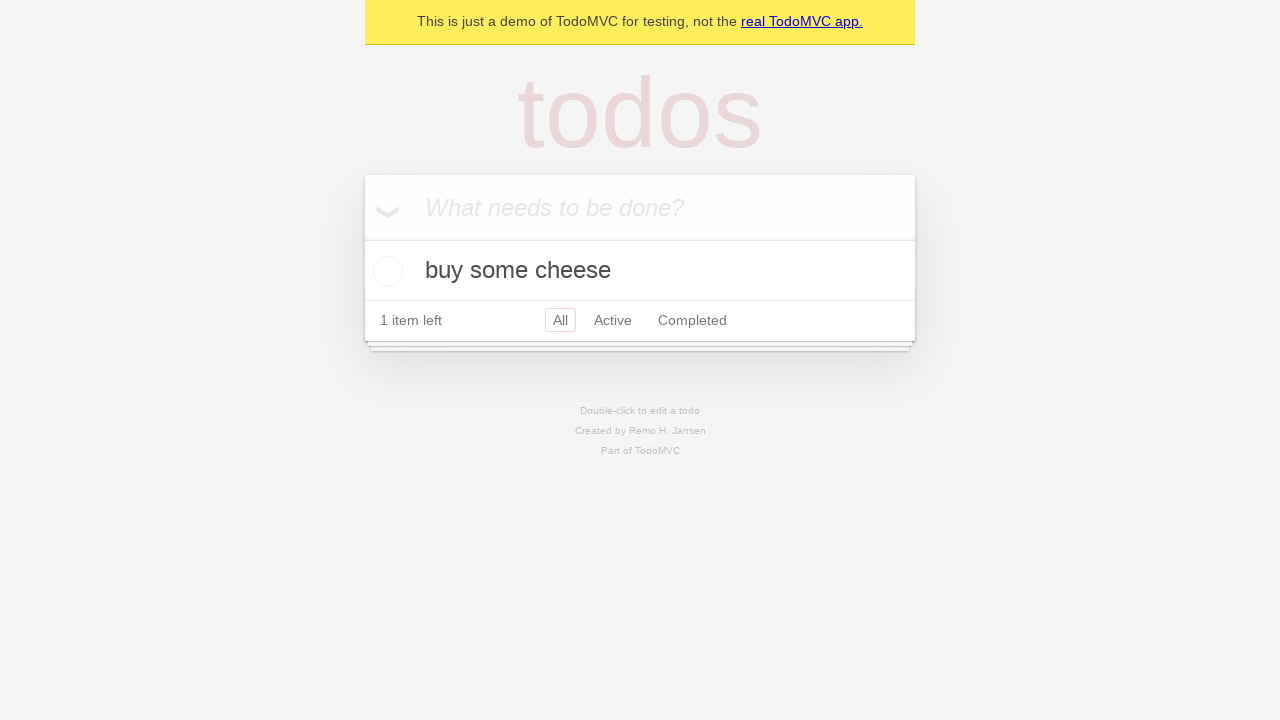

Filled new todo field with 'feed the cat' on internal:attr=[placeholder="What needs to be done?"i]
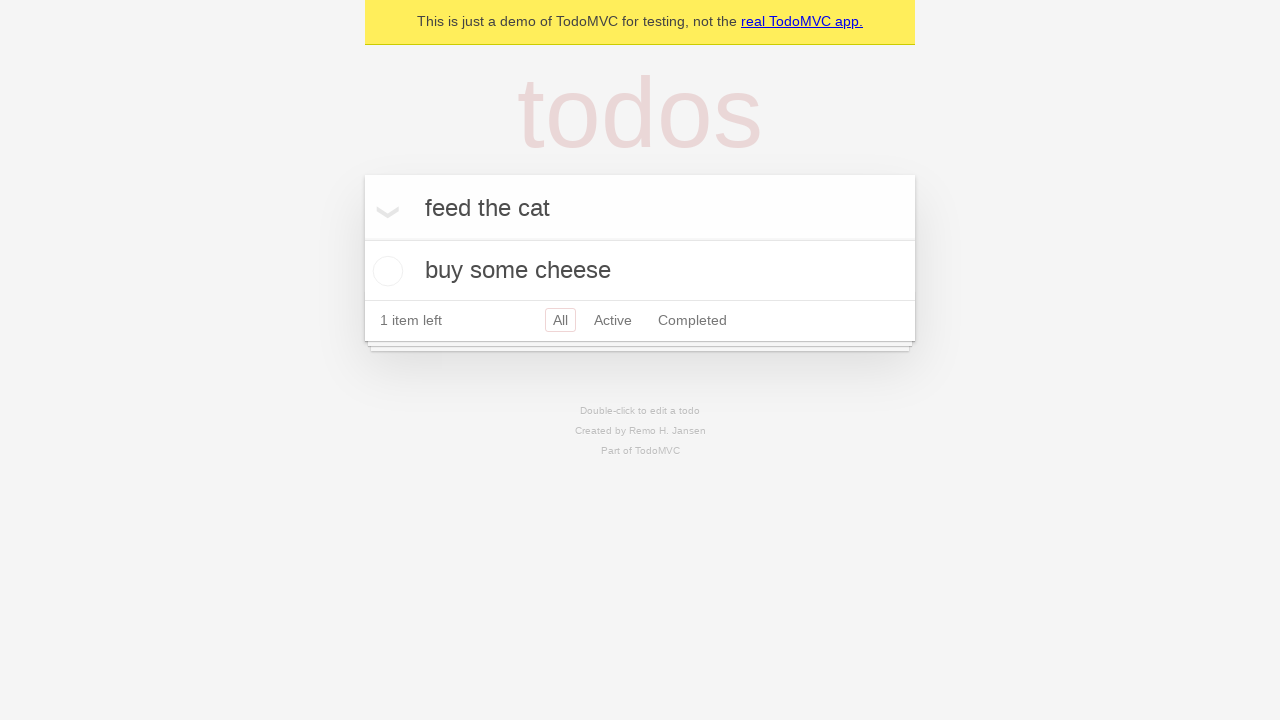

Pressed Enter to add 'feed the cat' to todo list on internal:attr=[placeholder="What needs to be done?"i]
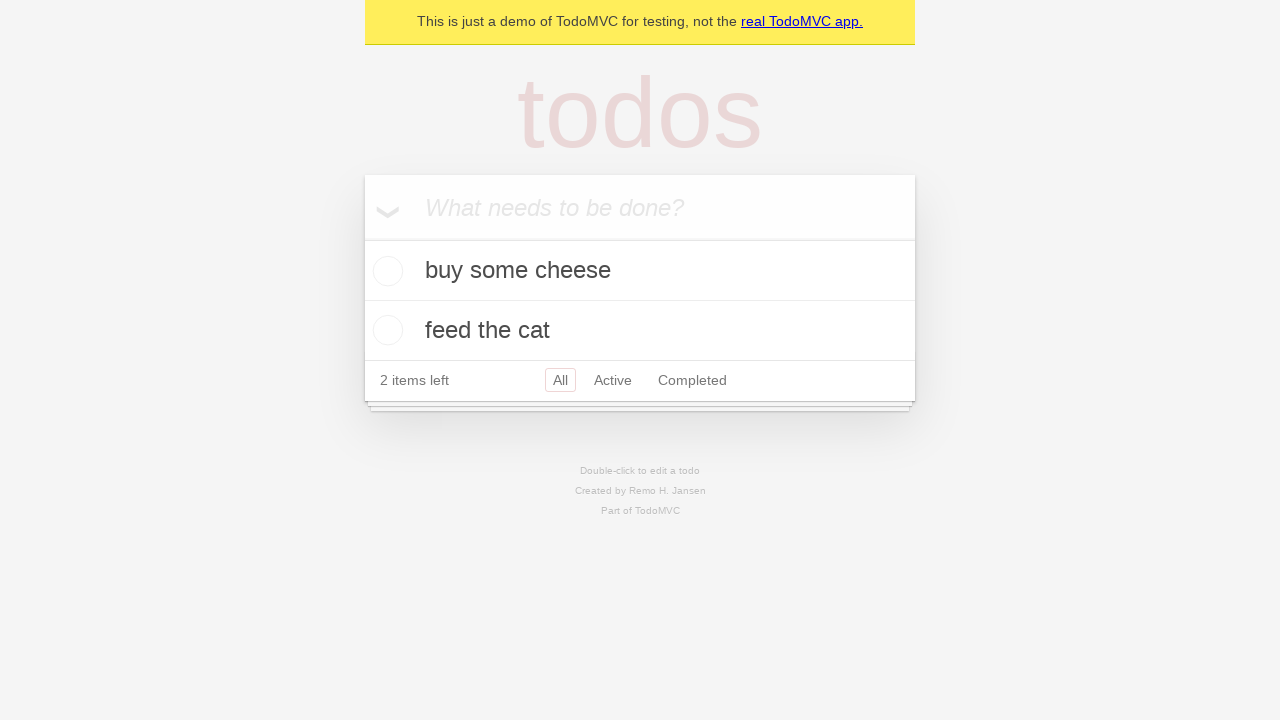

Filled new todo field with 'book a doctors appointment' on internal:attr=[placeholder="What needs to be done?"i]
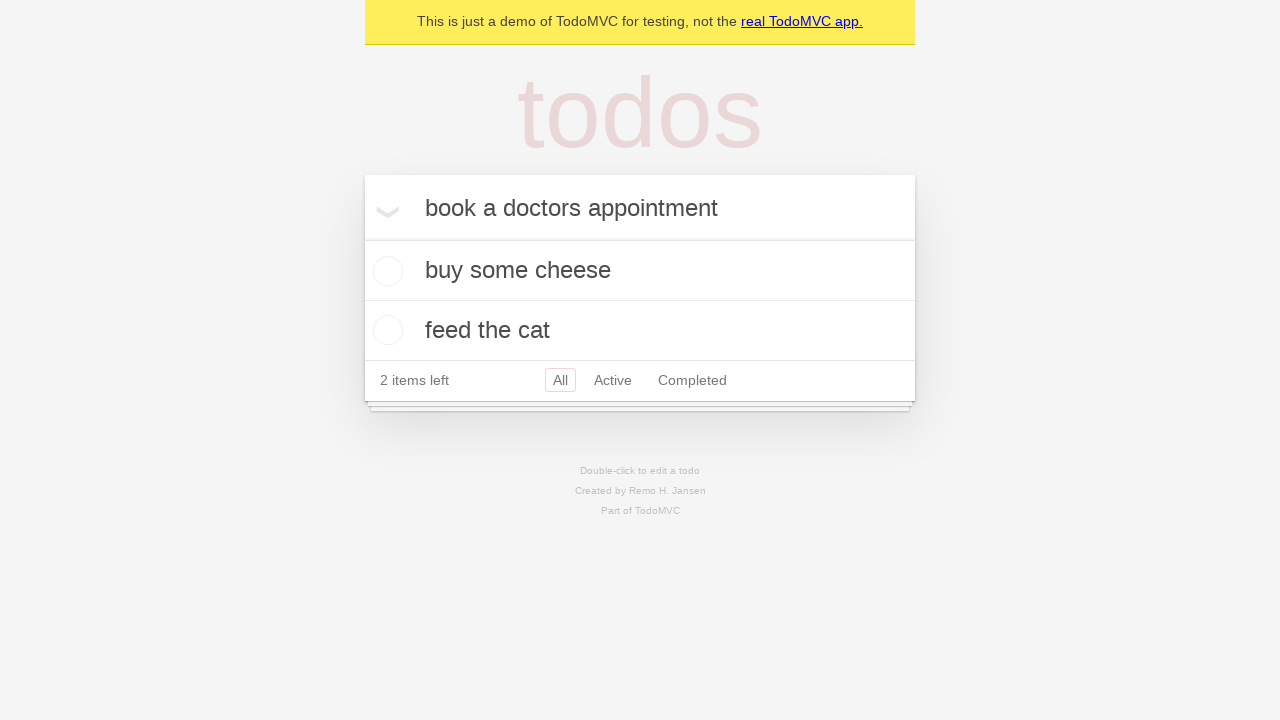

Pressed Enter to add 'book a doctors appointment' to todo list on internal:attr=[placeholder="What needs to be done?"i]
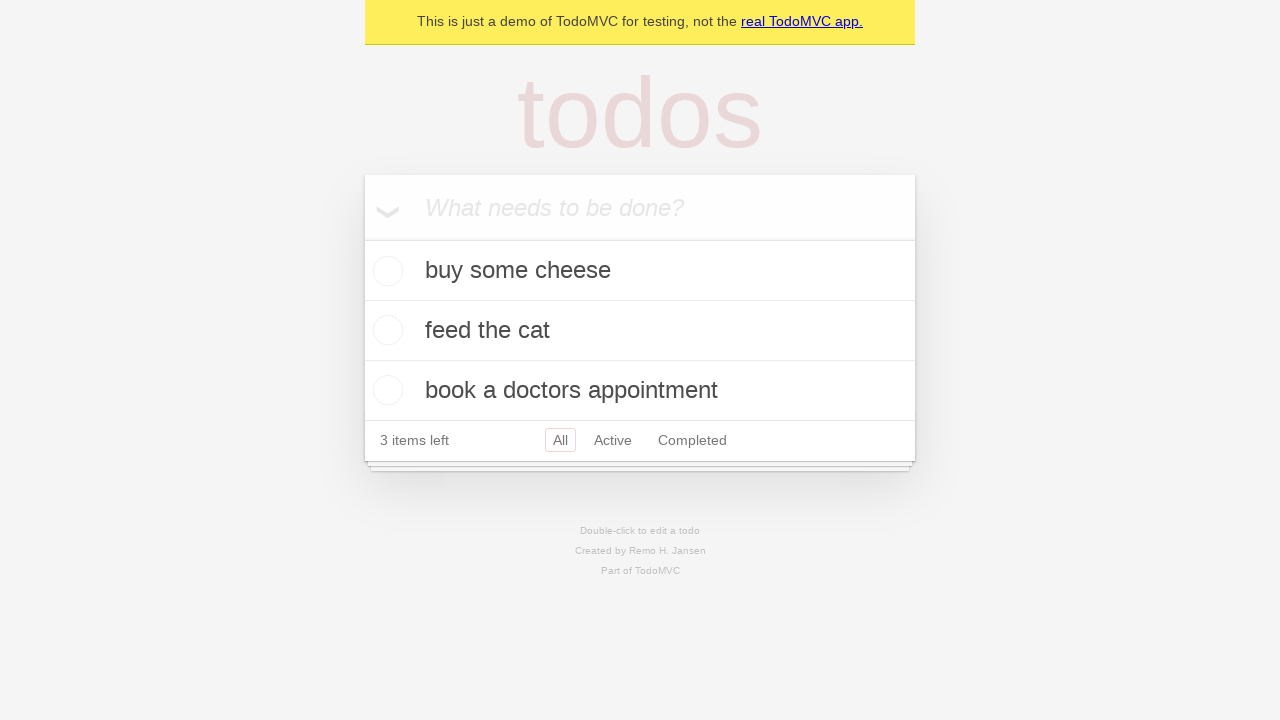

Checked the second todo item as completed at (385, 330) on internal:testid=[data-testid="todo-item"s] >> nth=1 >> internal:role=checkbox
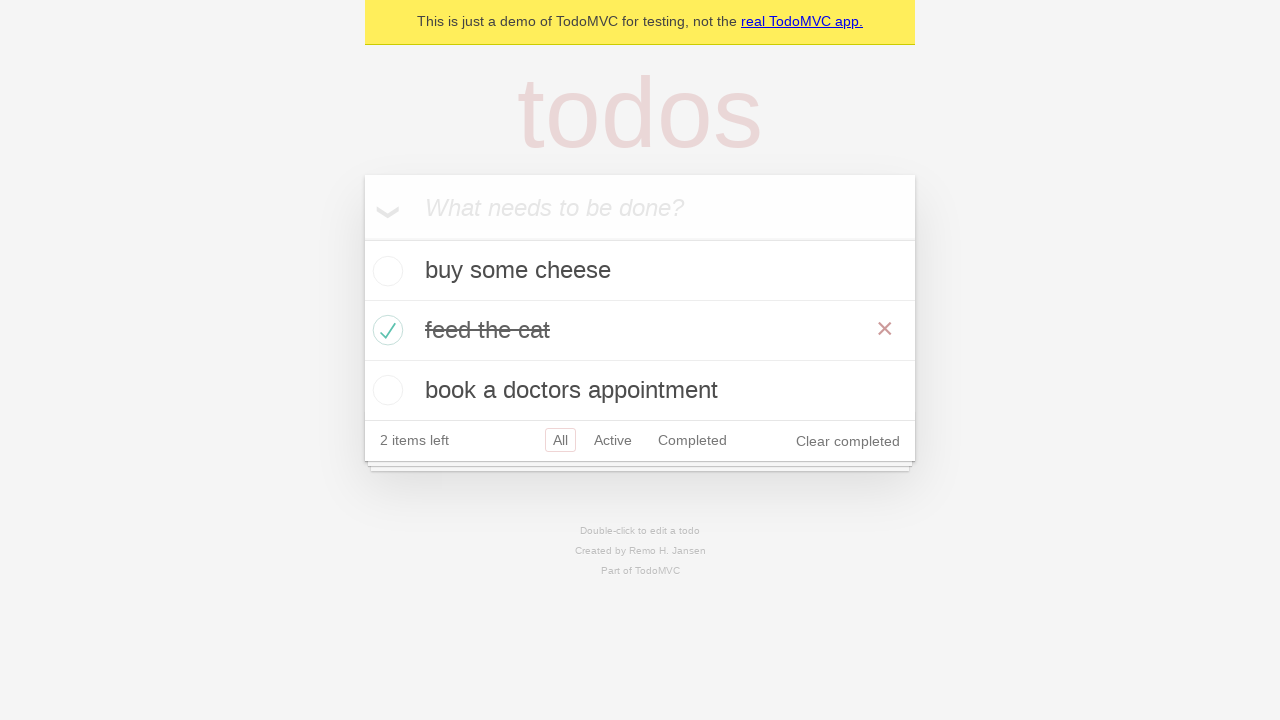

Clicked 'Clear completed' button to remove completed items at (848, 441) on internal:role=button[name="Clear completed"i]
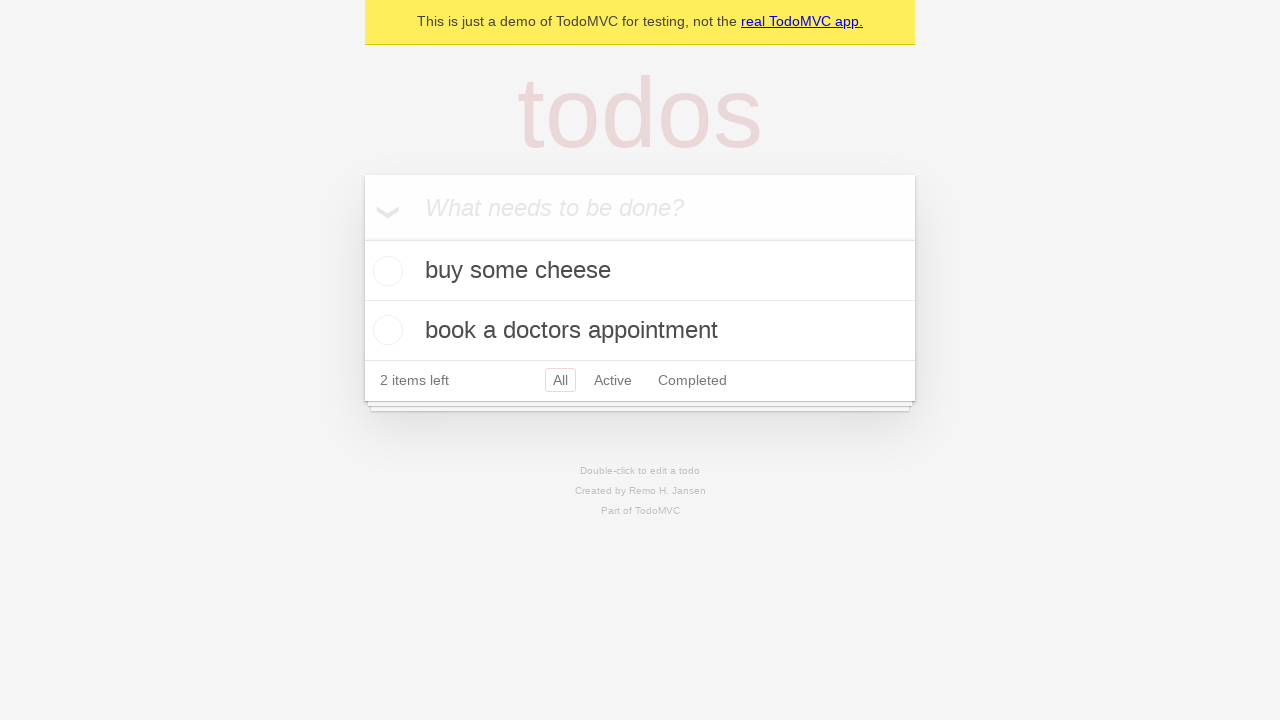

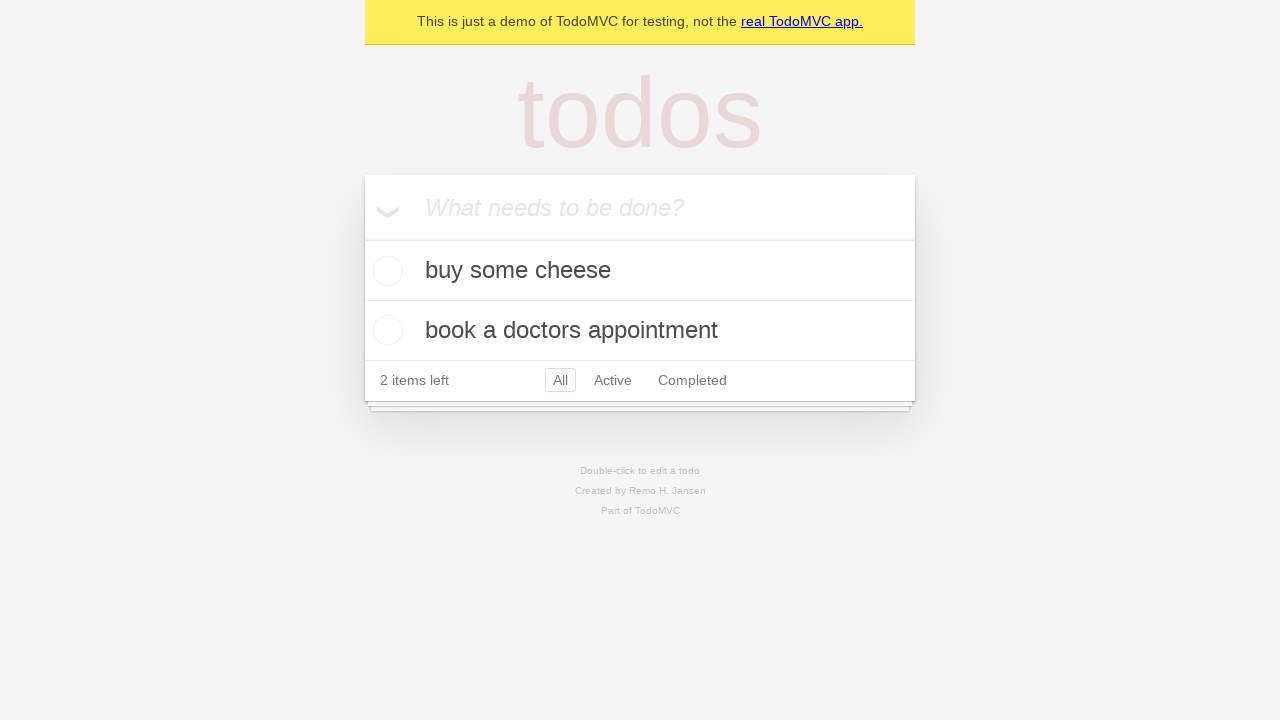